Tests dropdown select functionality by selecting options by value and index, and verifying the selections

Starting URL: https://bonigarcia.dev/selenium-webdriver-java/web-form.html

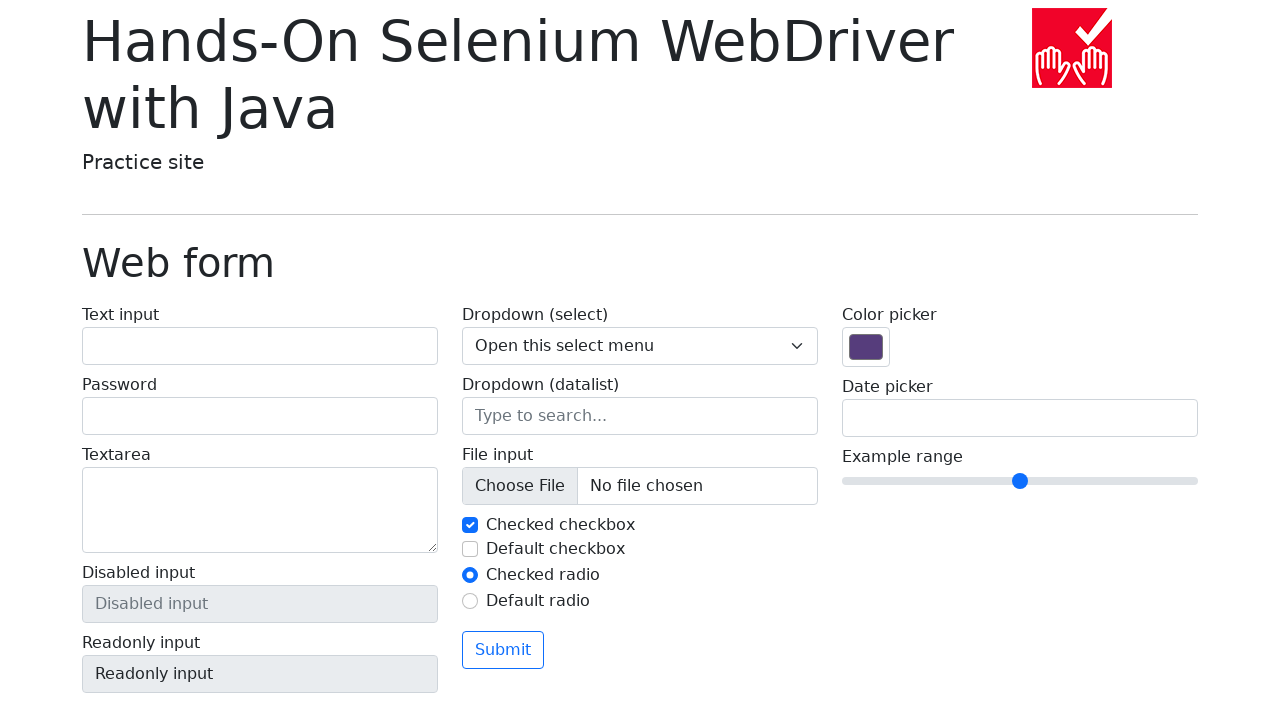

Located dropdown select element by name 'my-select'
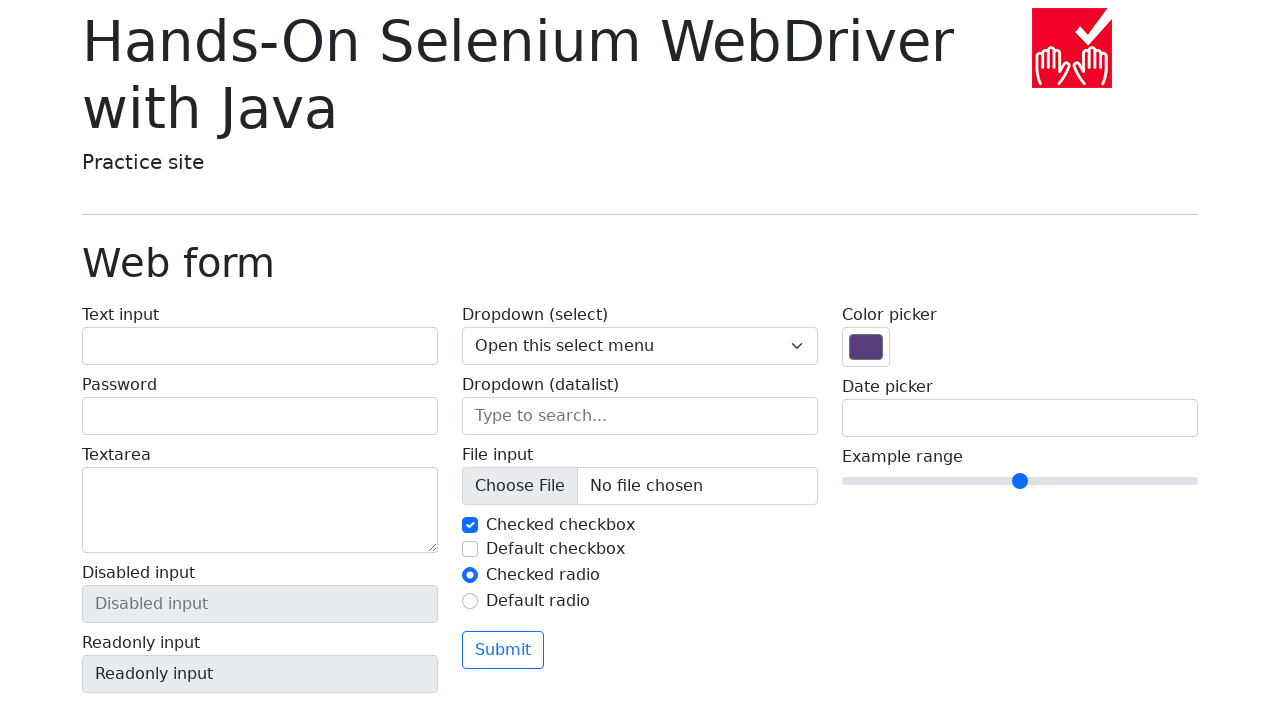

Selected dropdown option by value '2' (Two) on select[name='my-select']
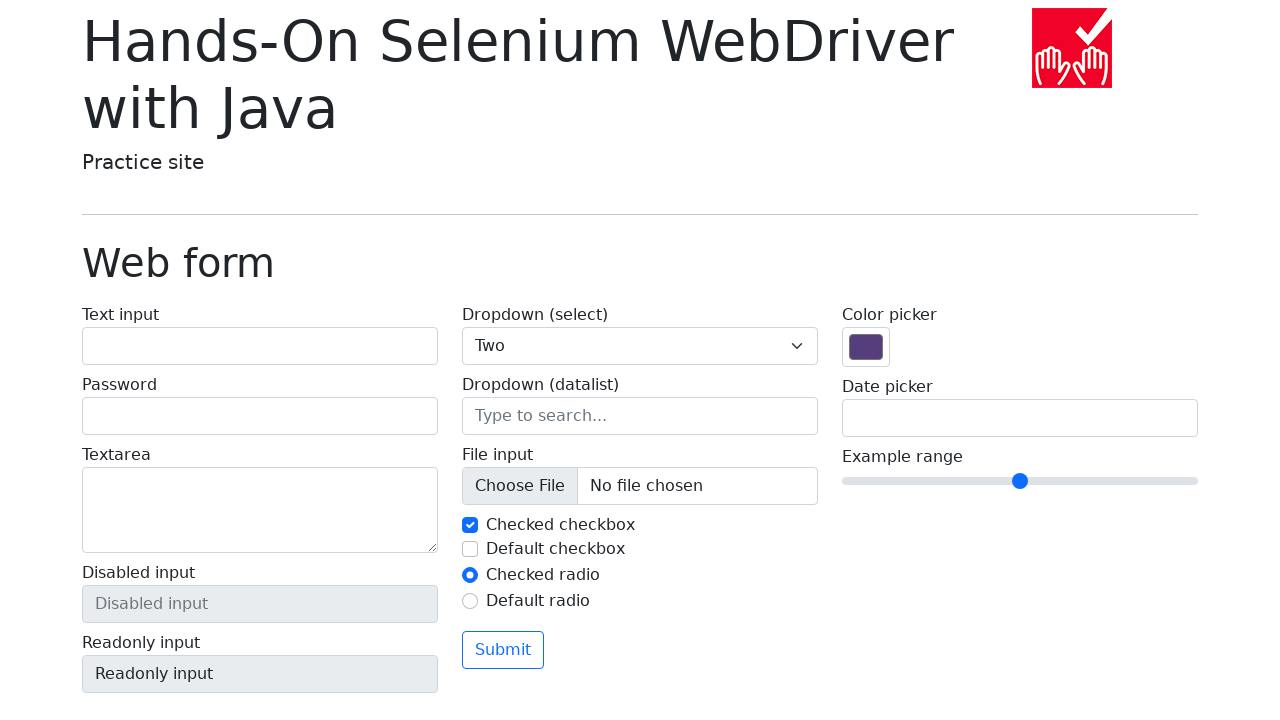

Waited 500ms to verify dropdown selection
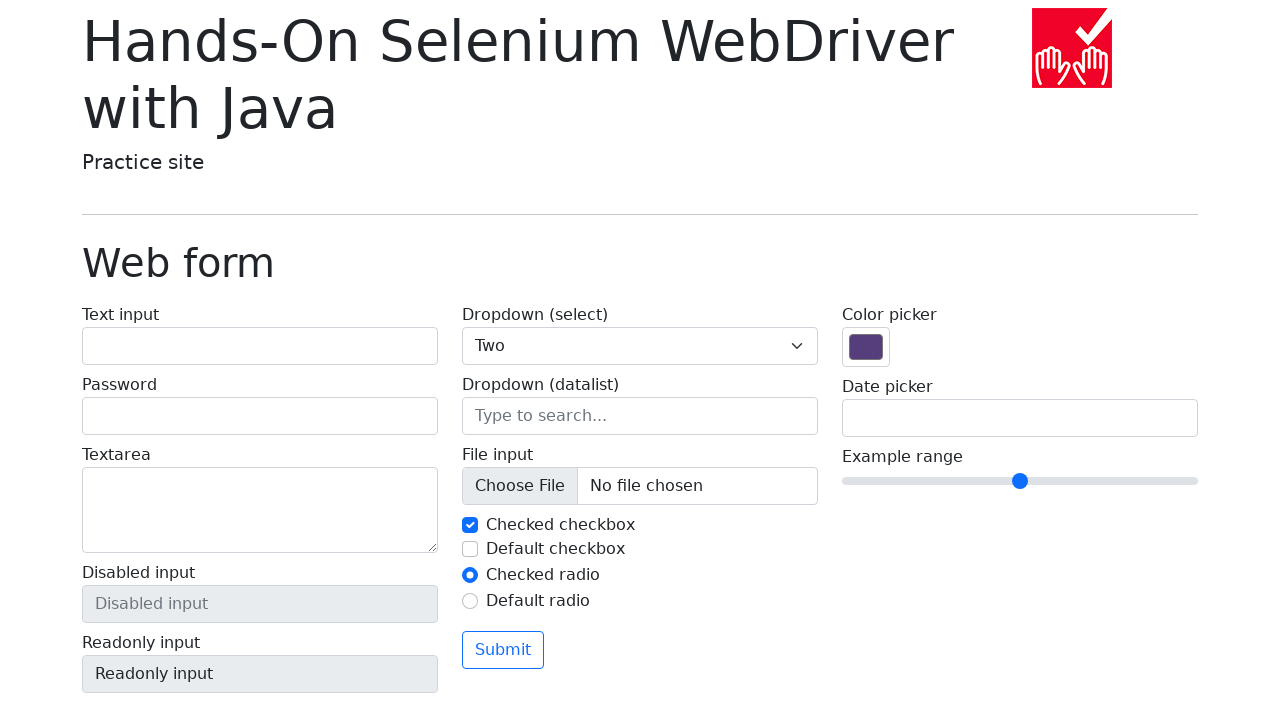

Selected dropdown option by index 0 (first option) on select[name='my-select']
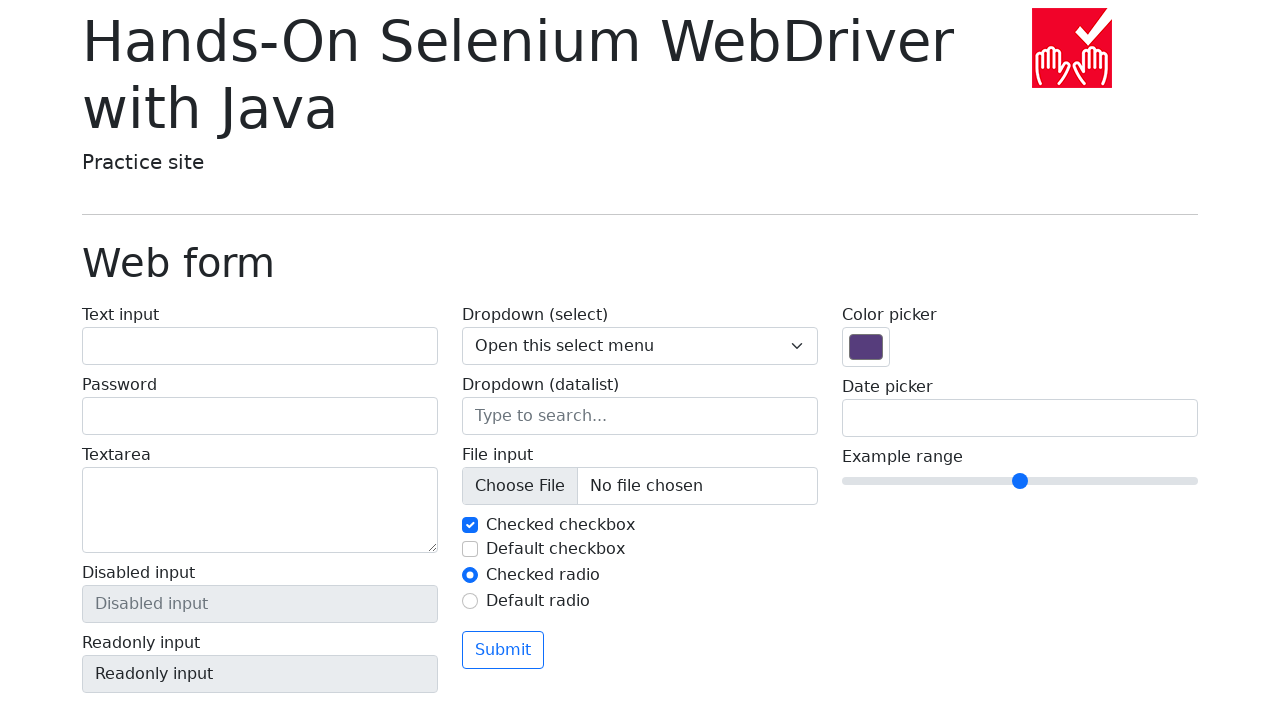

Waited 500ms to see the dropdown selection update
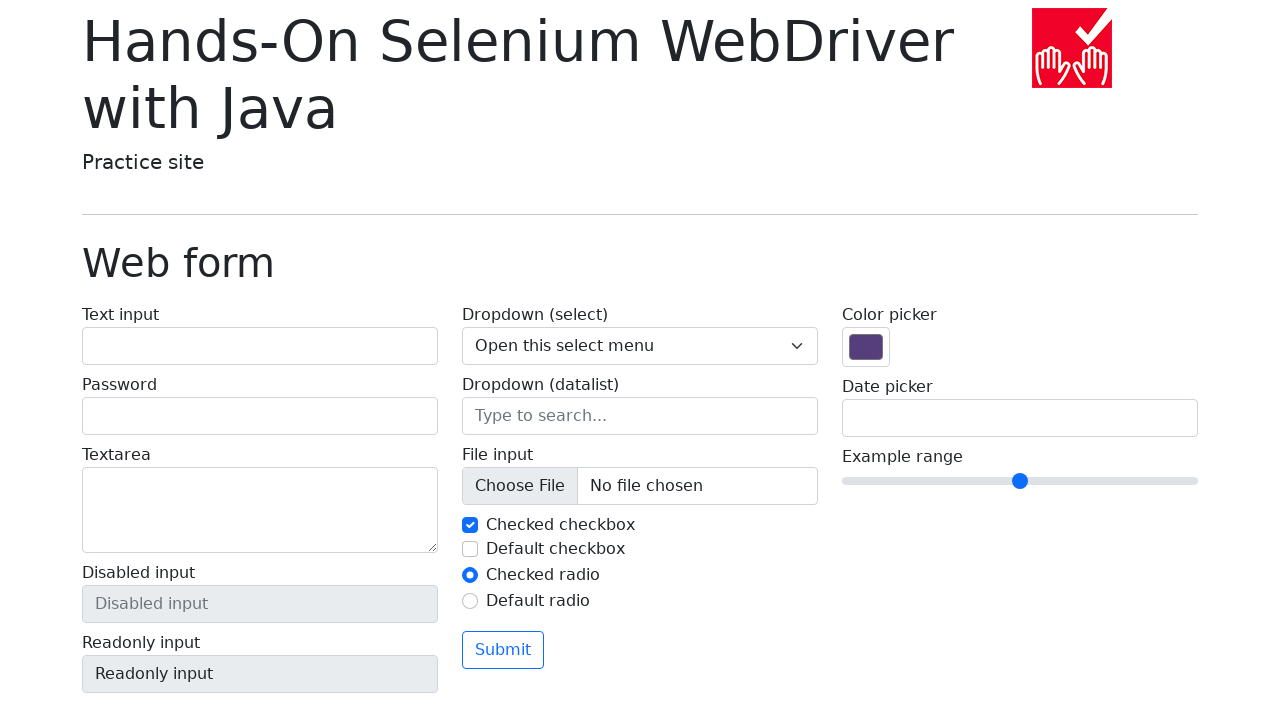

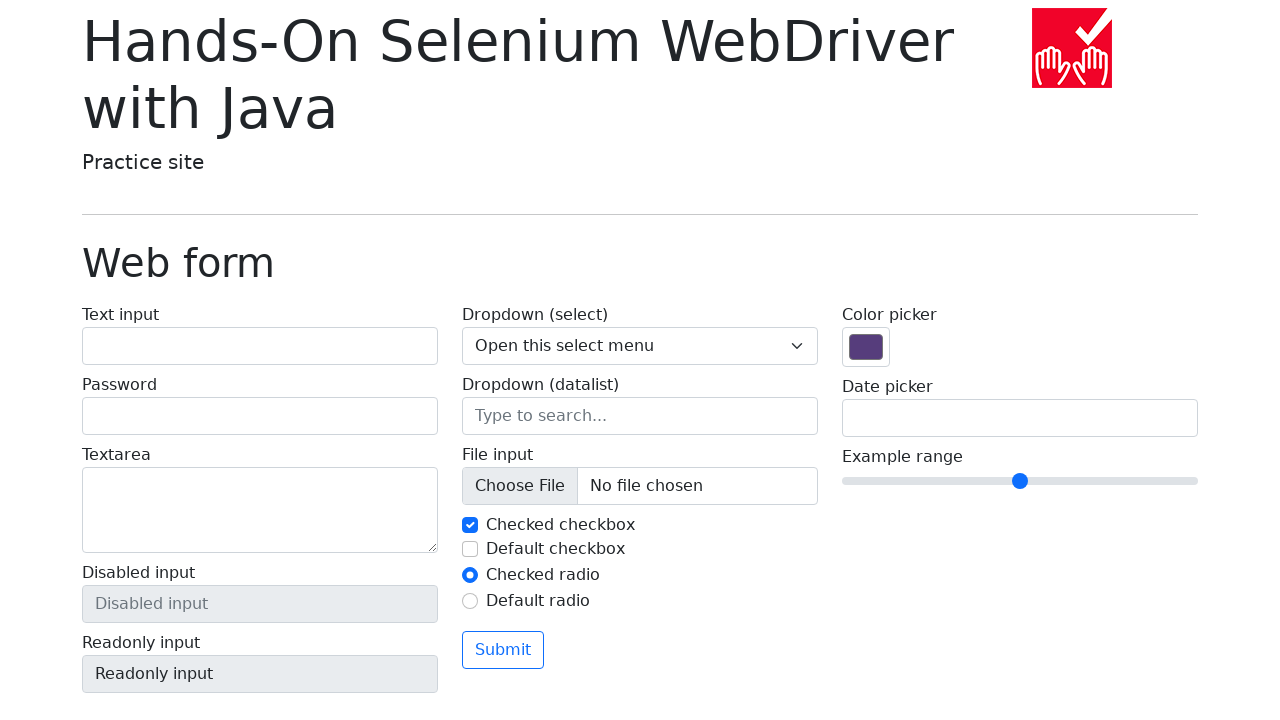